Tests checkbox and radio button interactions by selecting options, submitting, and verifying results.

Starting URL: https://savkk.github.io/selenium-practice/

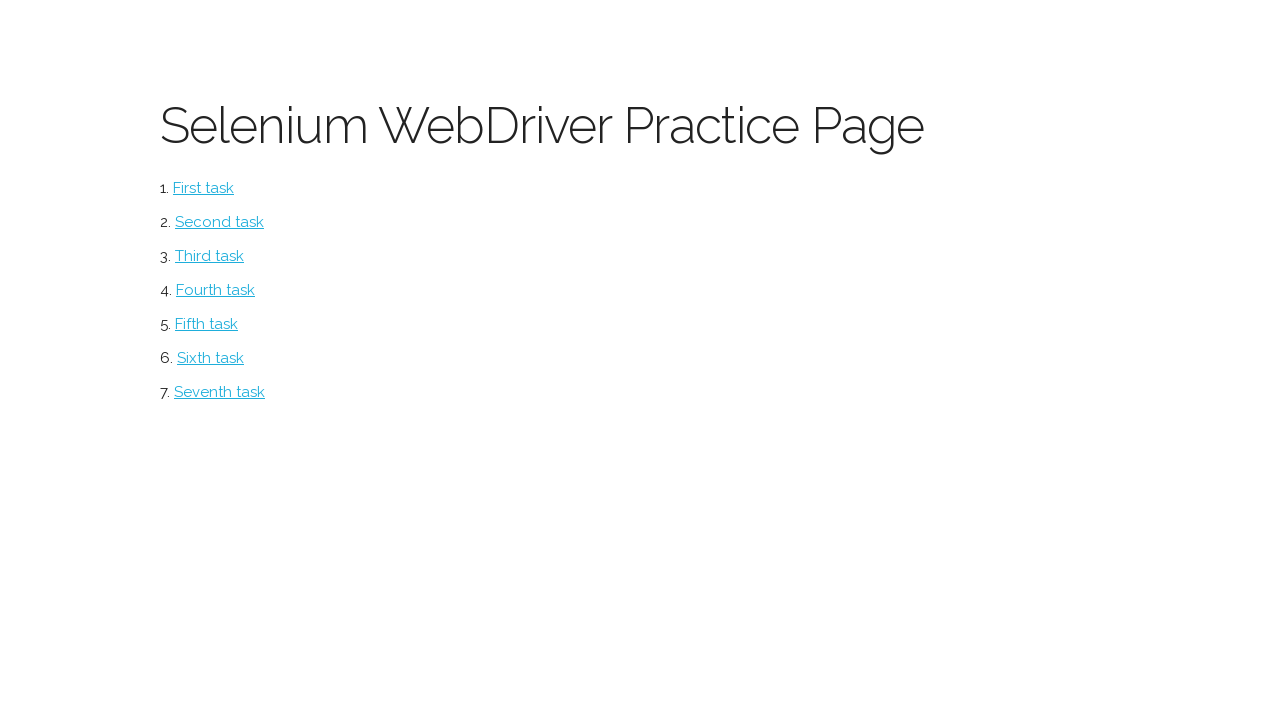

Clicked on Checkbox and Radio page link at (220, 222) on #checkbox
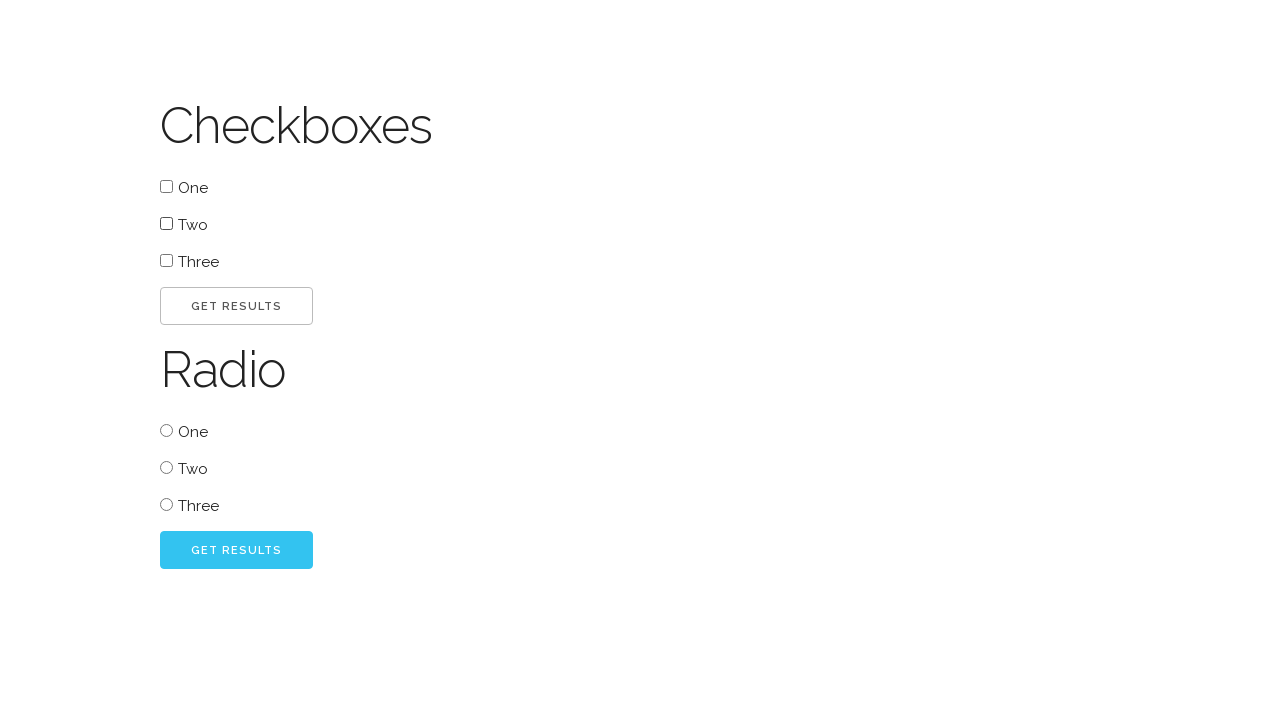

Selected checkbox with value 'one' at (166, 186) on input[type='checkbox'][value='one']
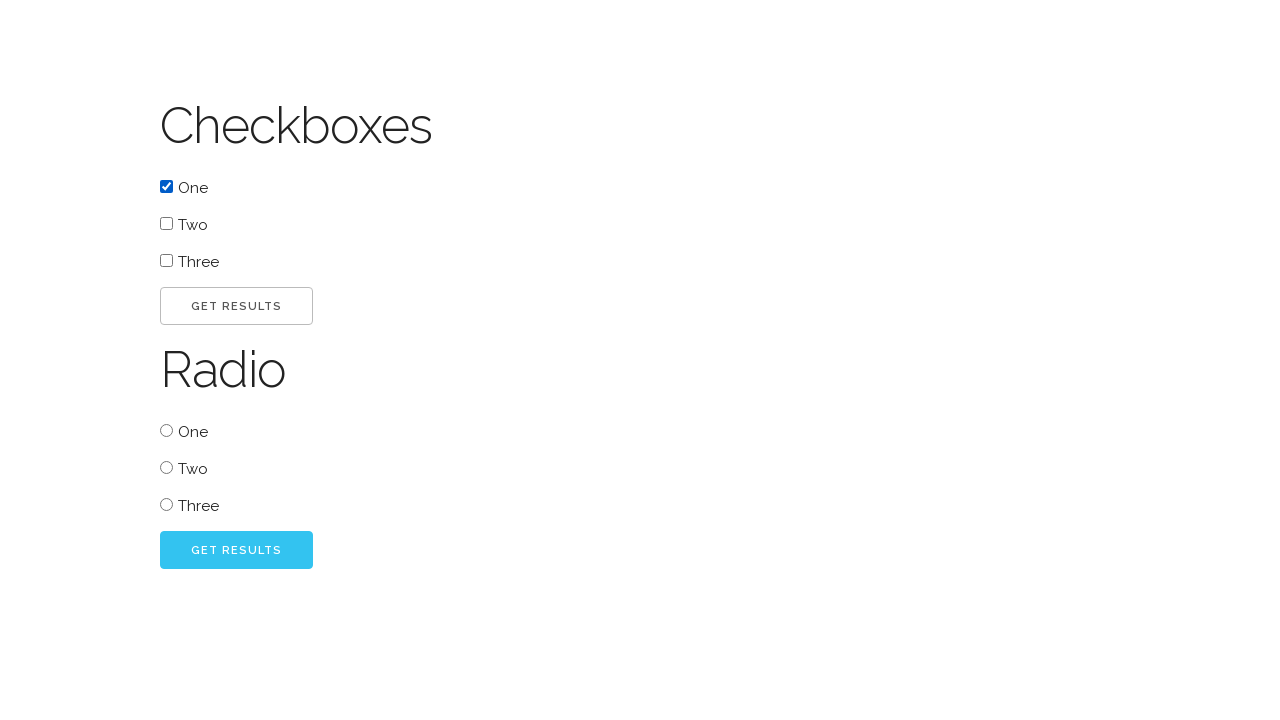

Selected checkbox with value 'two' at (166, 224) on input[type='checkbox'][value='two']
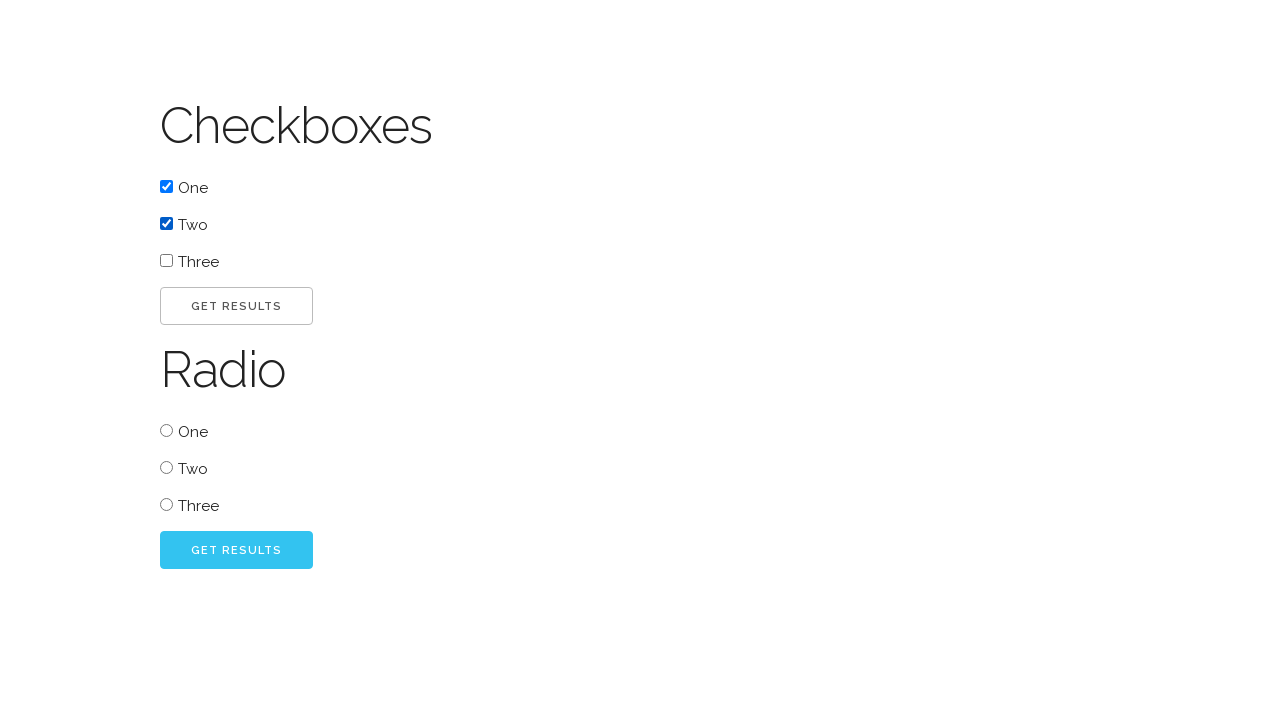

Clicked go button to submit checkbox selections at (236, 306) on #go
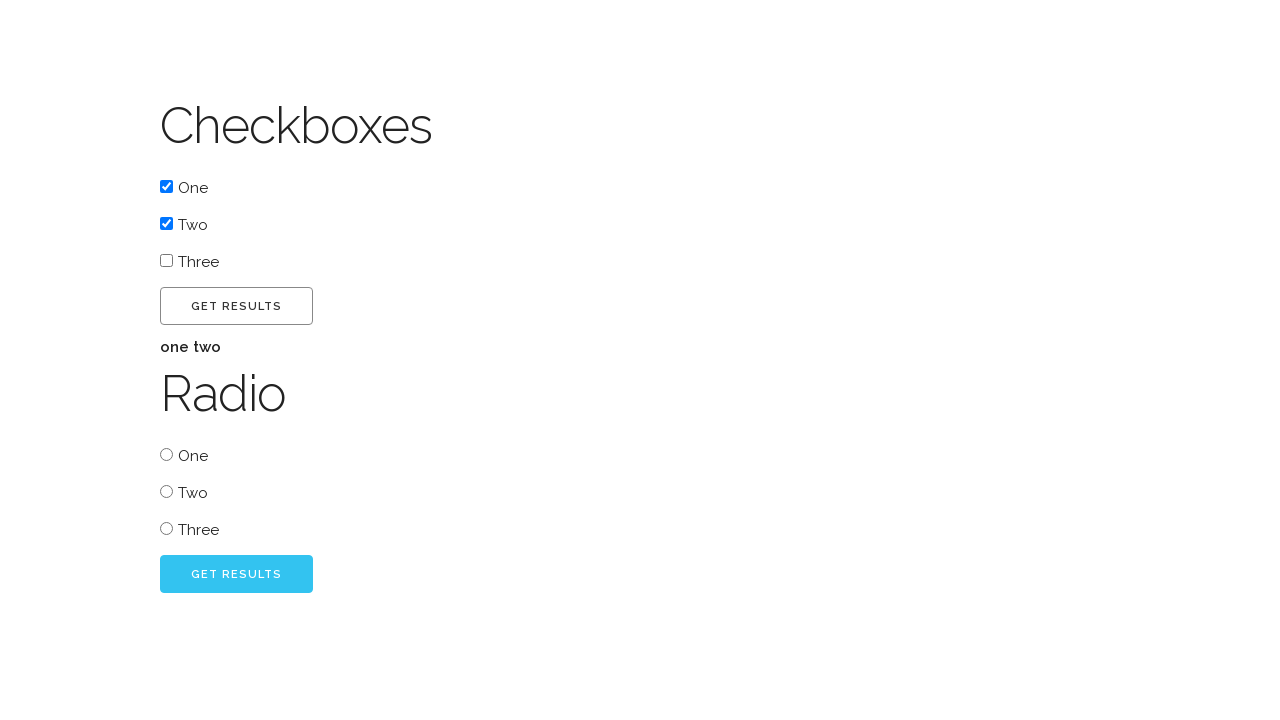

Checkbox result appeared on page
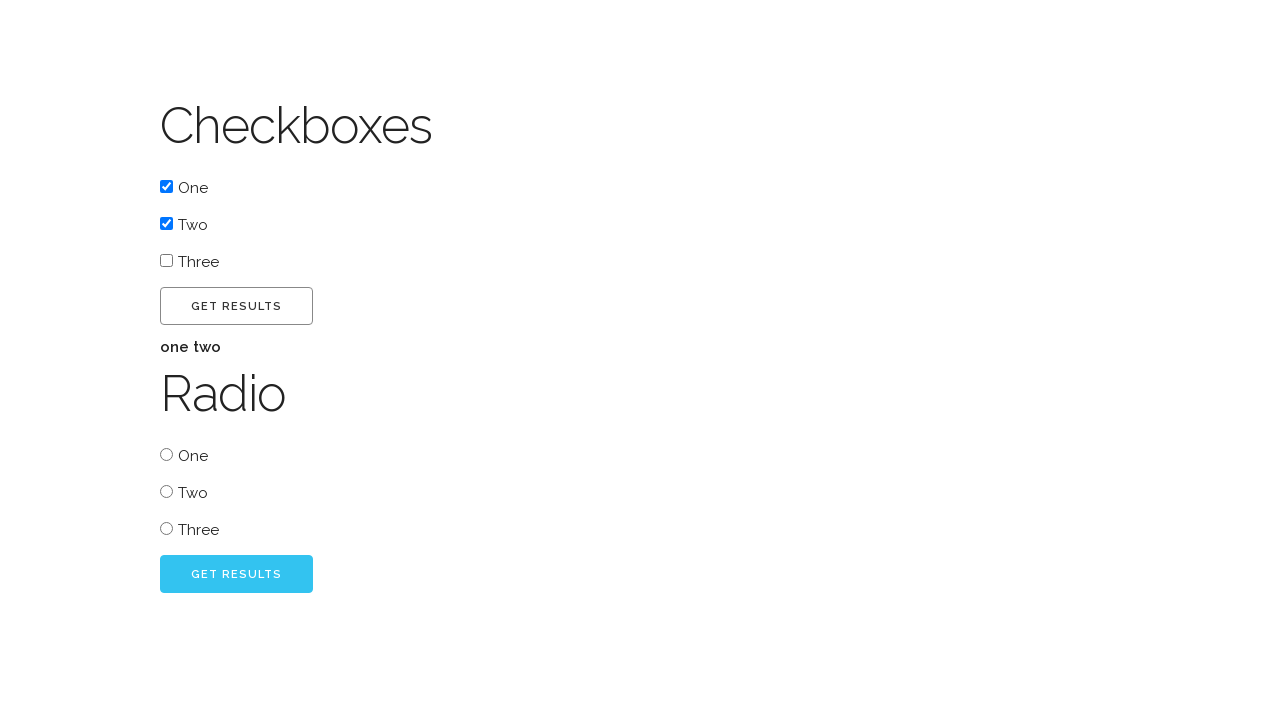

Selected radio button with value 'two' at (166, 492) on input[type='radio'][value='two']
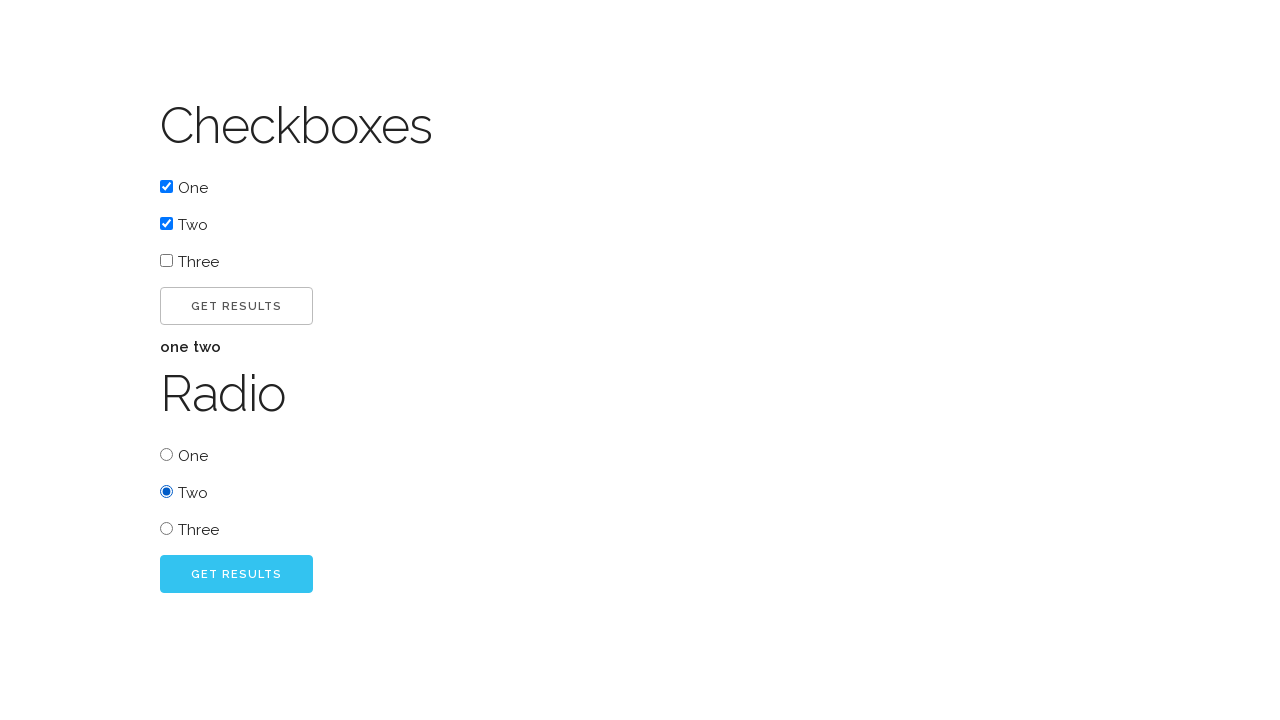

Clicked go button to submit radio button selection at (236, 574) on #radio_go
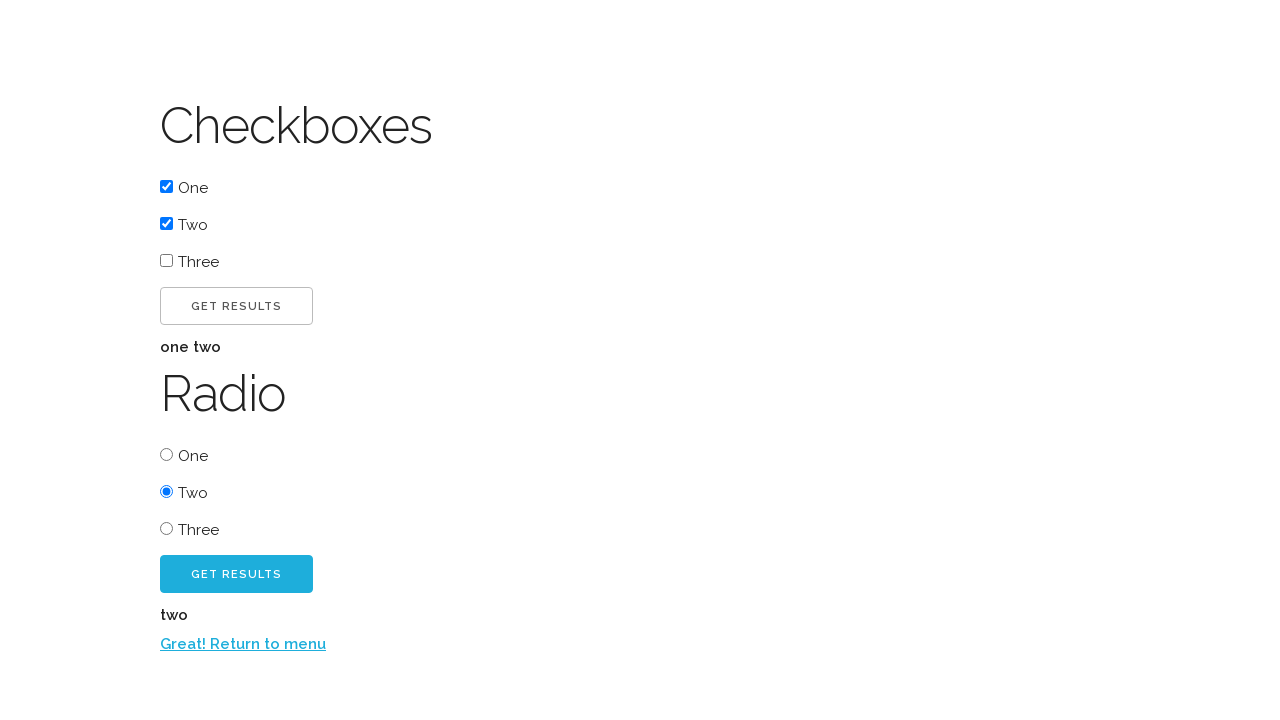

Radio button result appeared on page
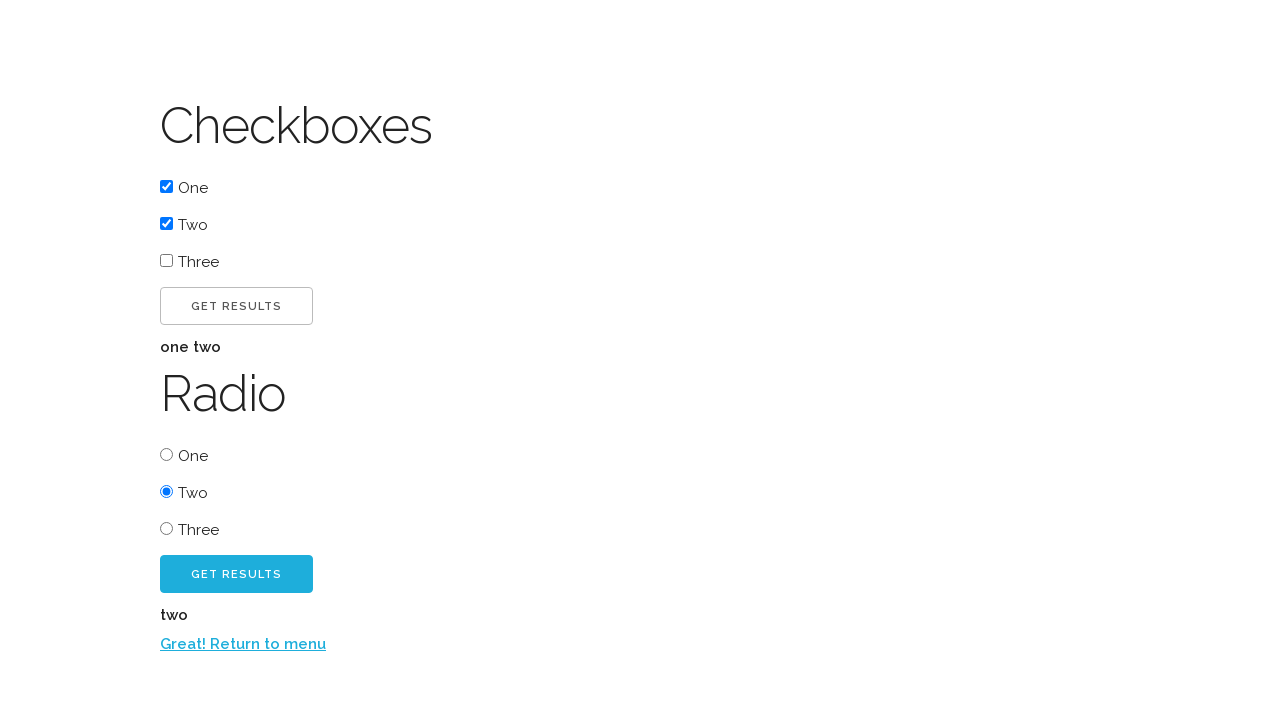

Clicked return to menu link at (243, 644) on a:has-text('Great! Return to menu')
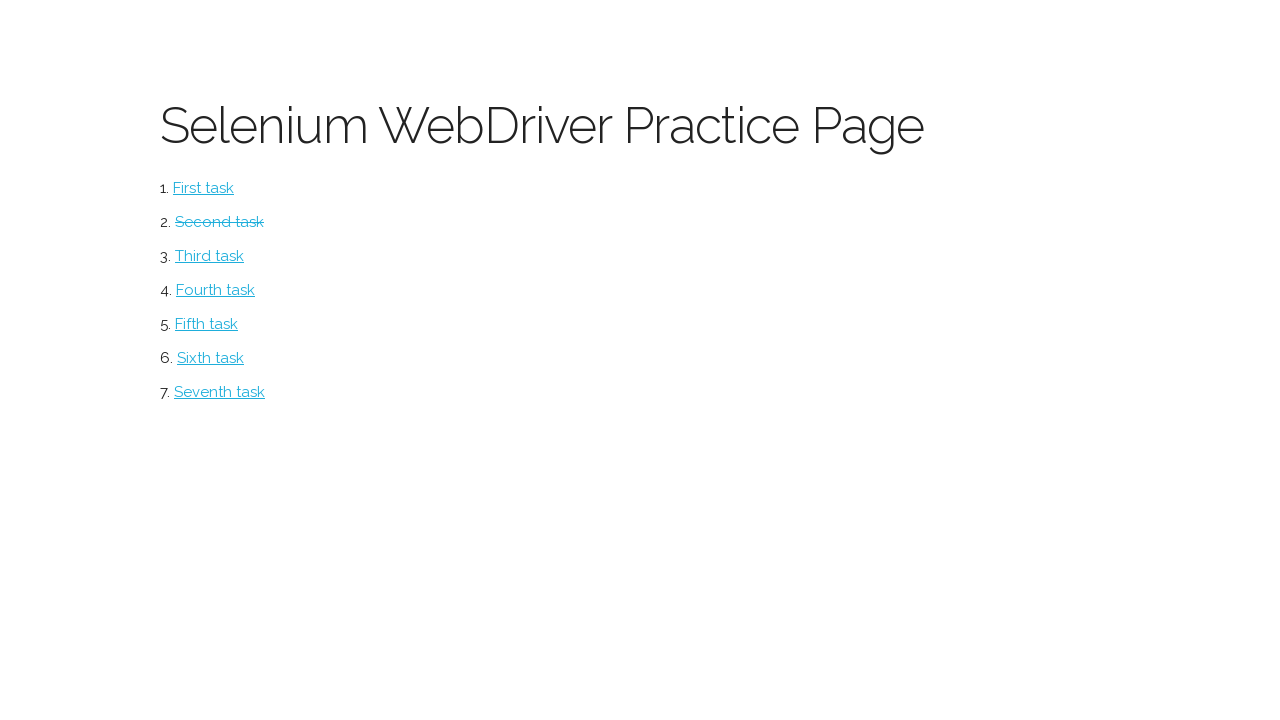

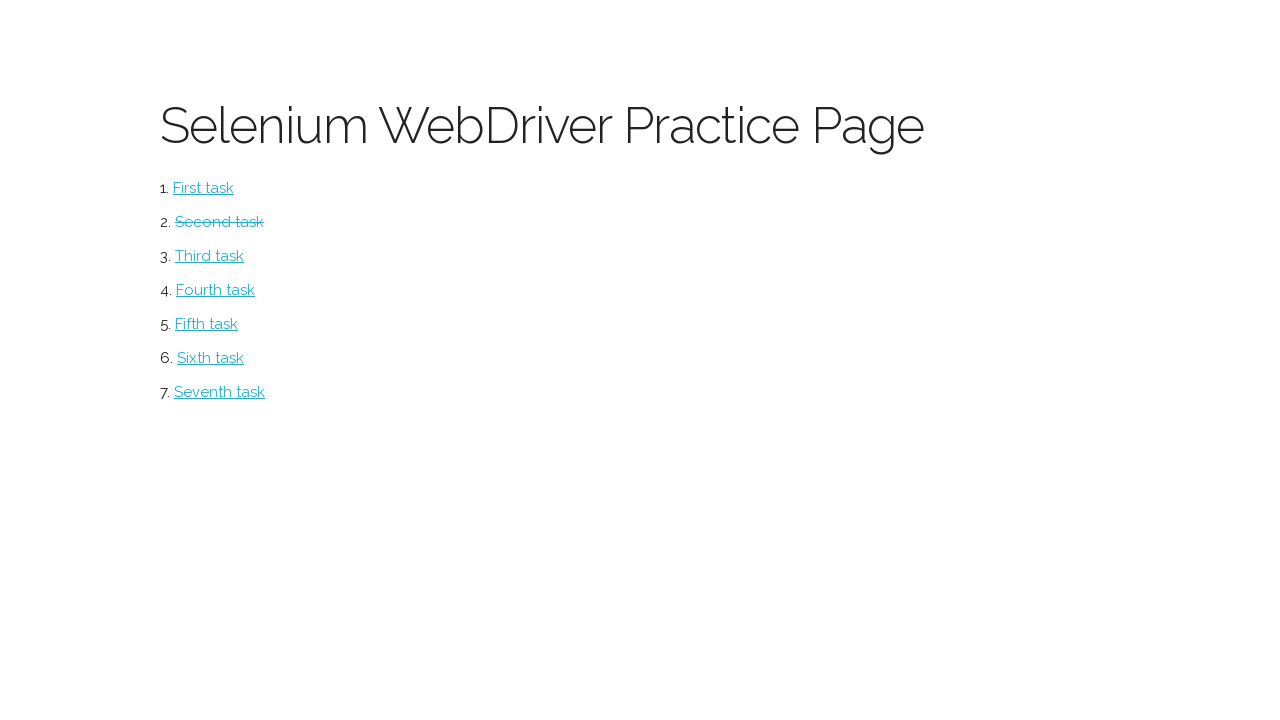